Navigates to Selenium website, right-clicks on the Downloads link, navigates through the context menu using keyboard, and selects an option

Starting URL: https://www.selenium.dev/

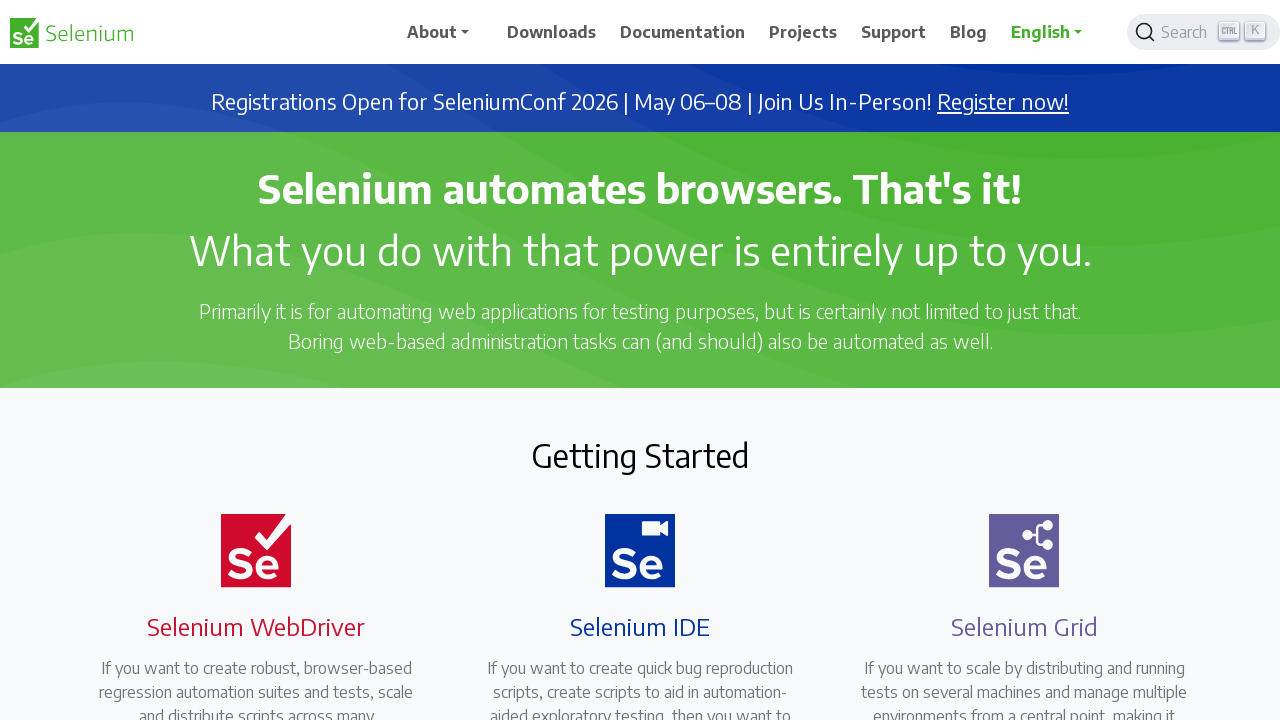

Located Downloads link element
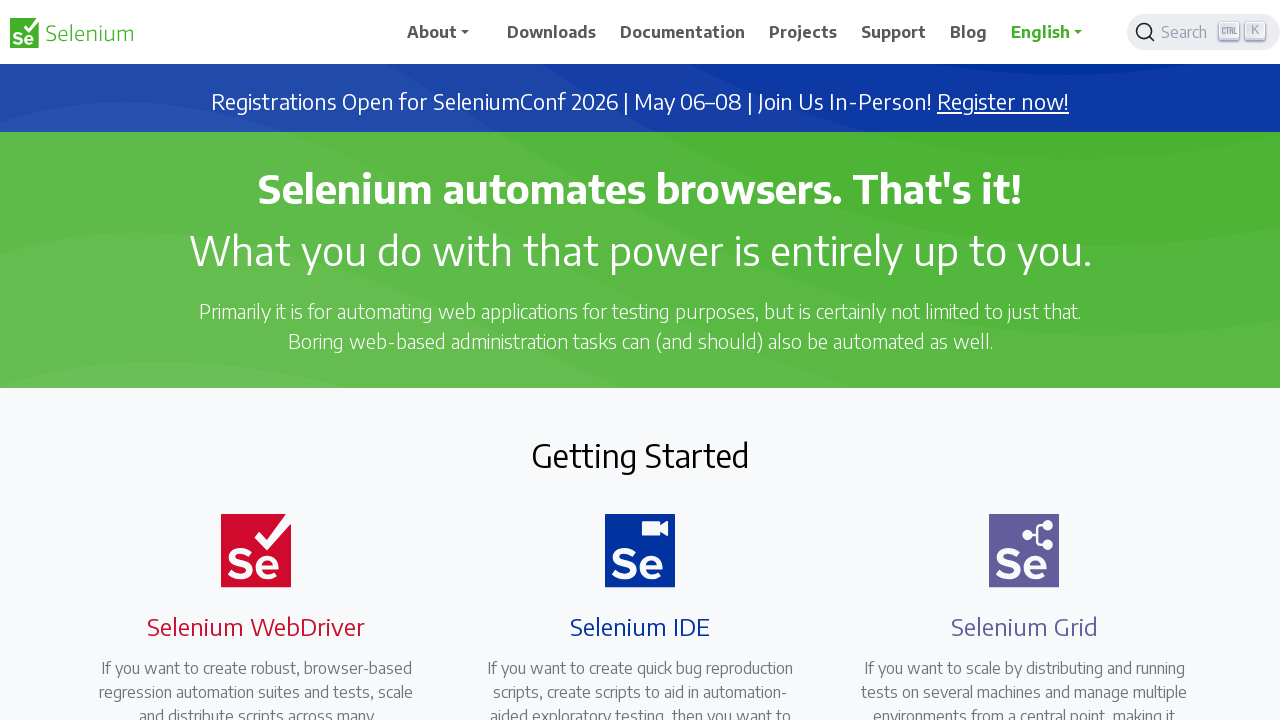

Right-clicked on Downloads link to open context menu at (552, 32) on xpath=//span[text()='Downloads']
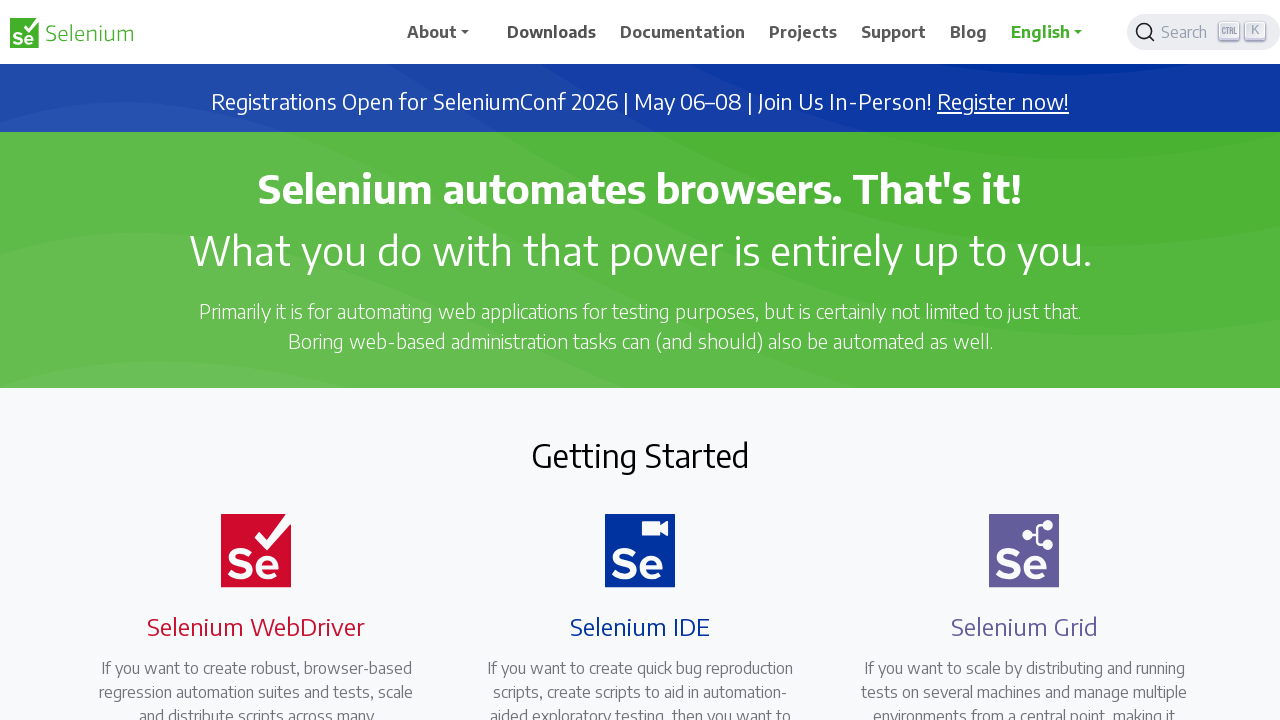

Navigated down in context menu (iteration 1 of 6)
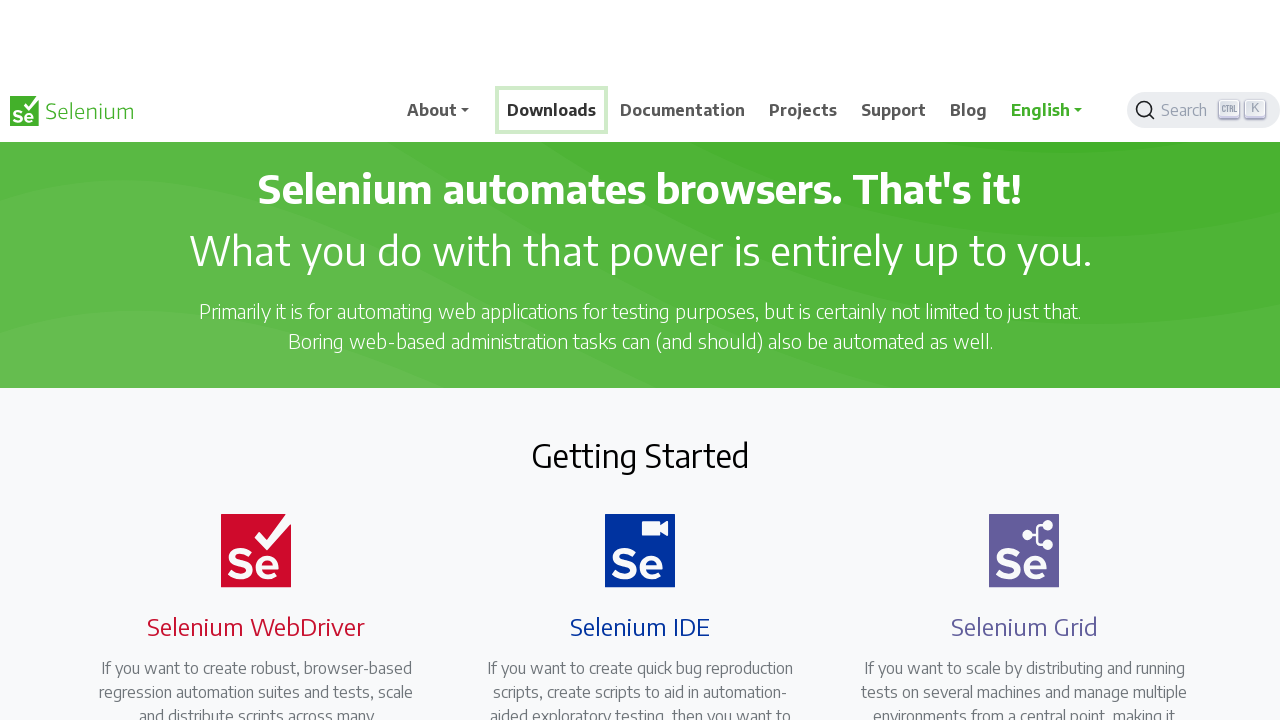

Navigated down in context menu (iteration 2 of 6)
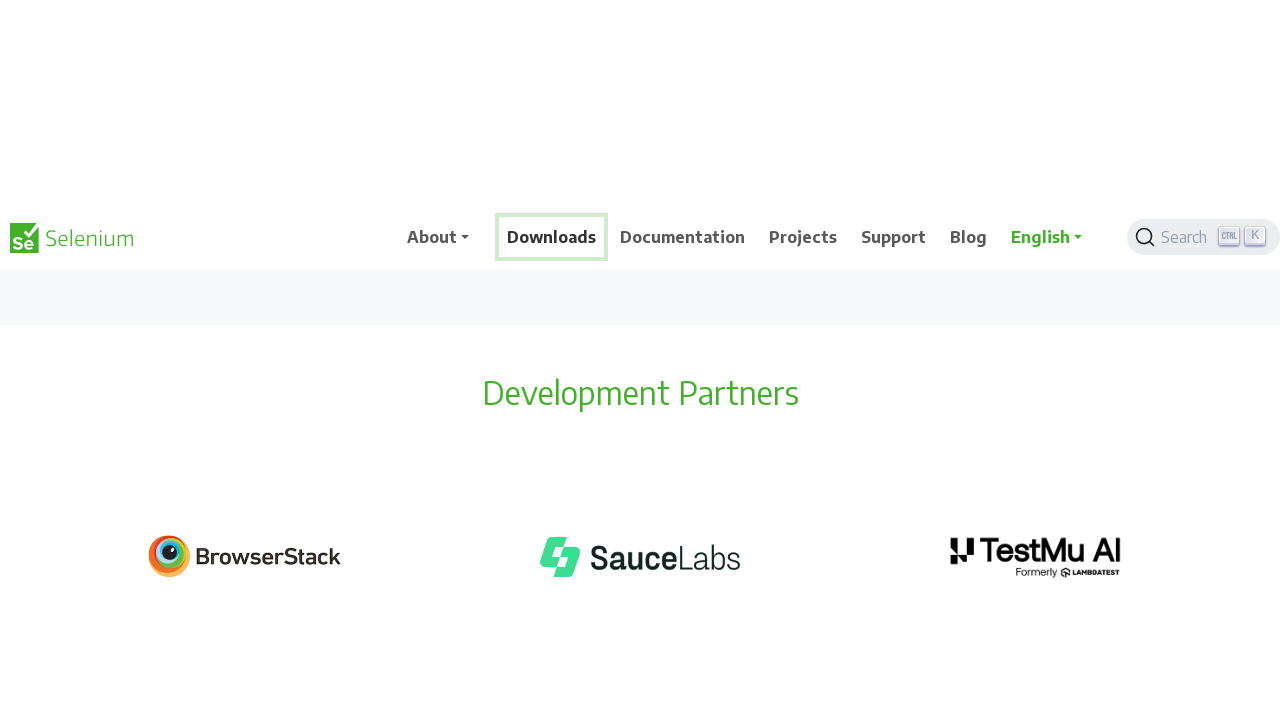

Navigated down in context menu (iteration 3 of 6)
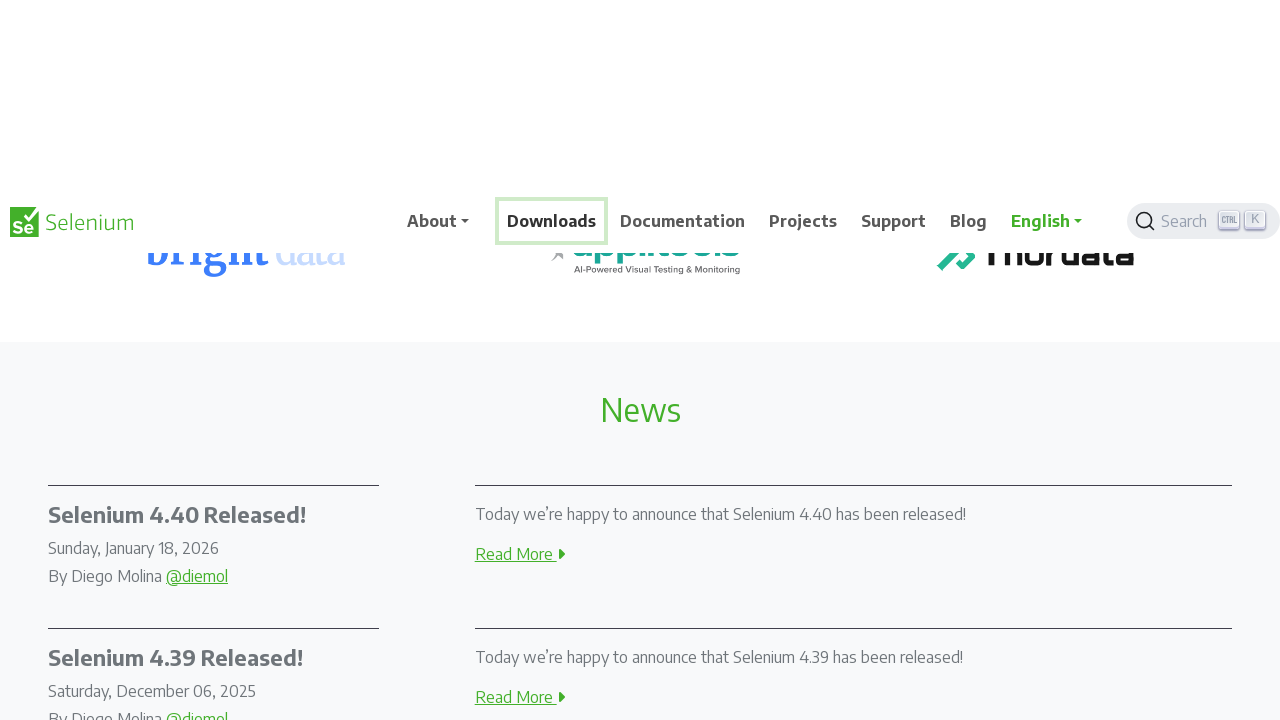

Navigated down in context menu (iteration 4 of 6)
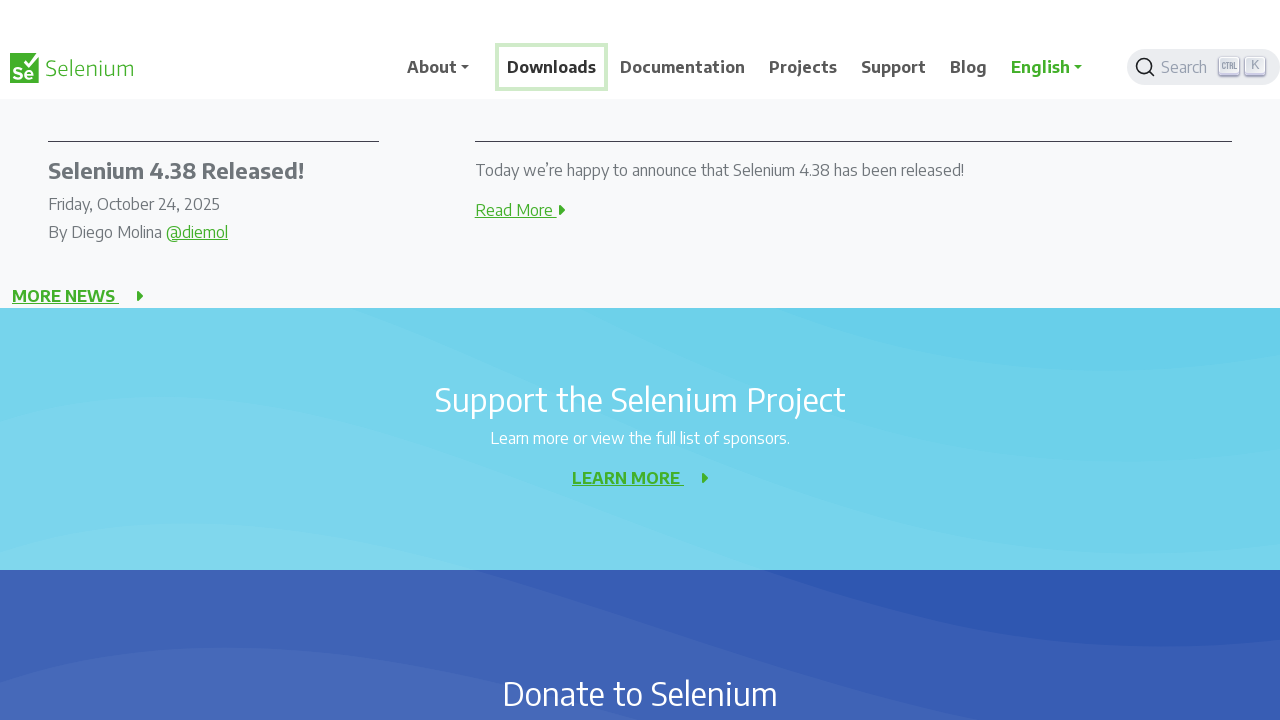

Navigated down in context menu (iteration 5 of 6)
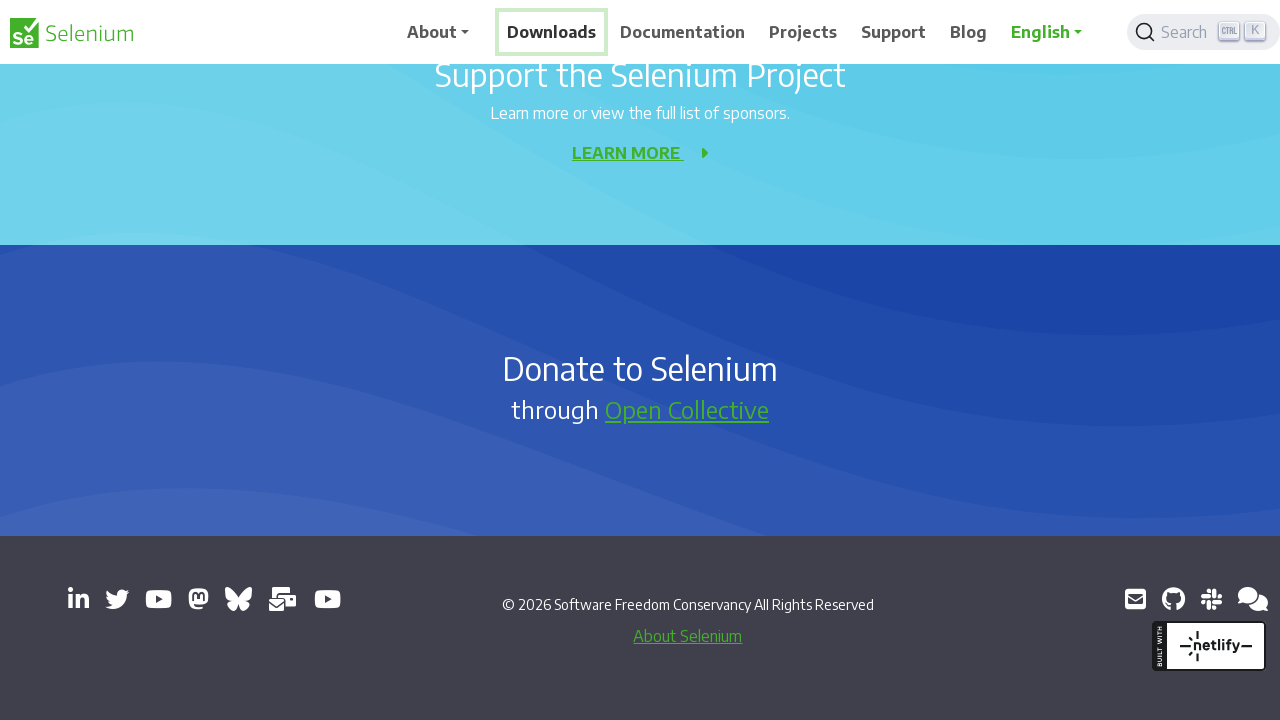

Navigated down in context menu (iteration 6 of 6)
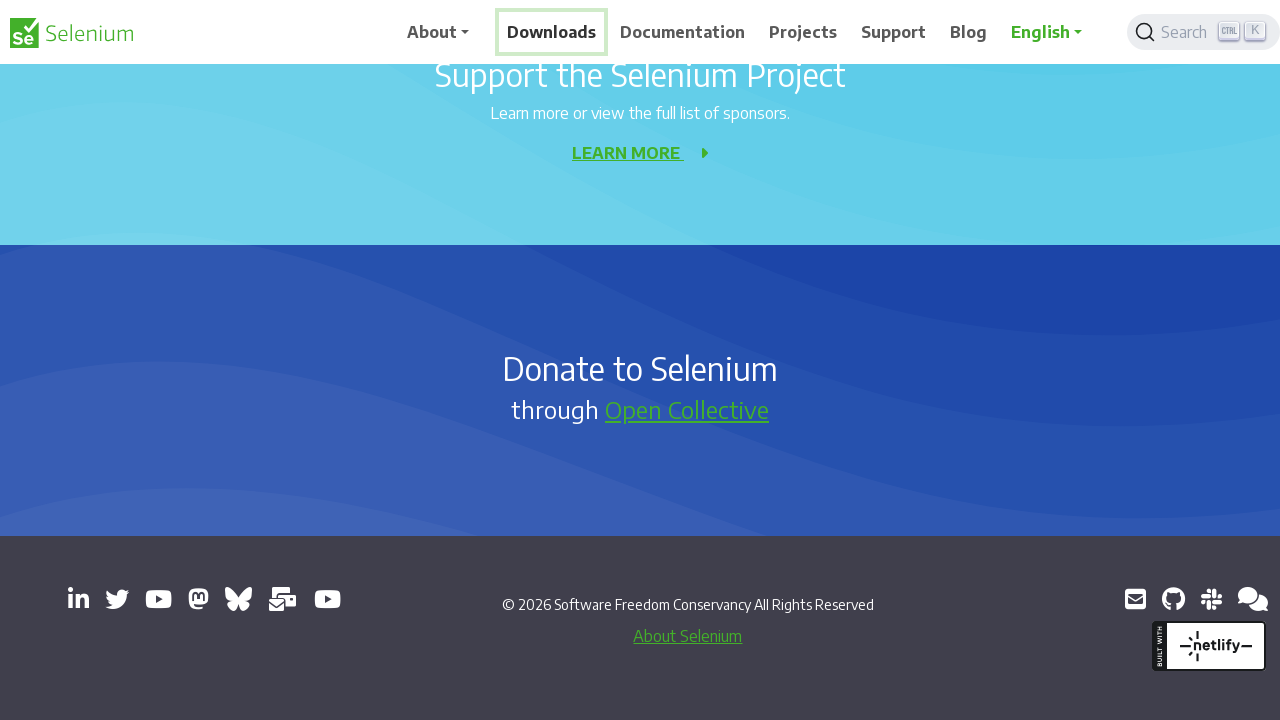

Selected option from context menu by pressing Enter
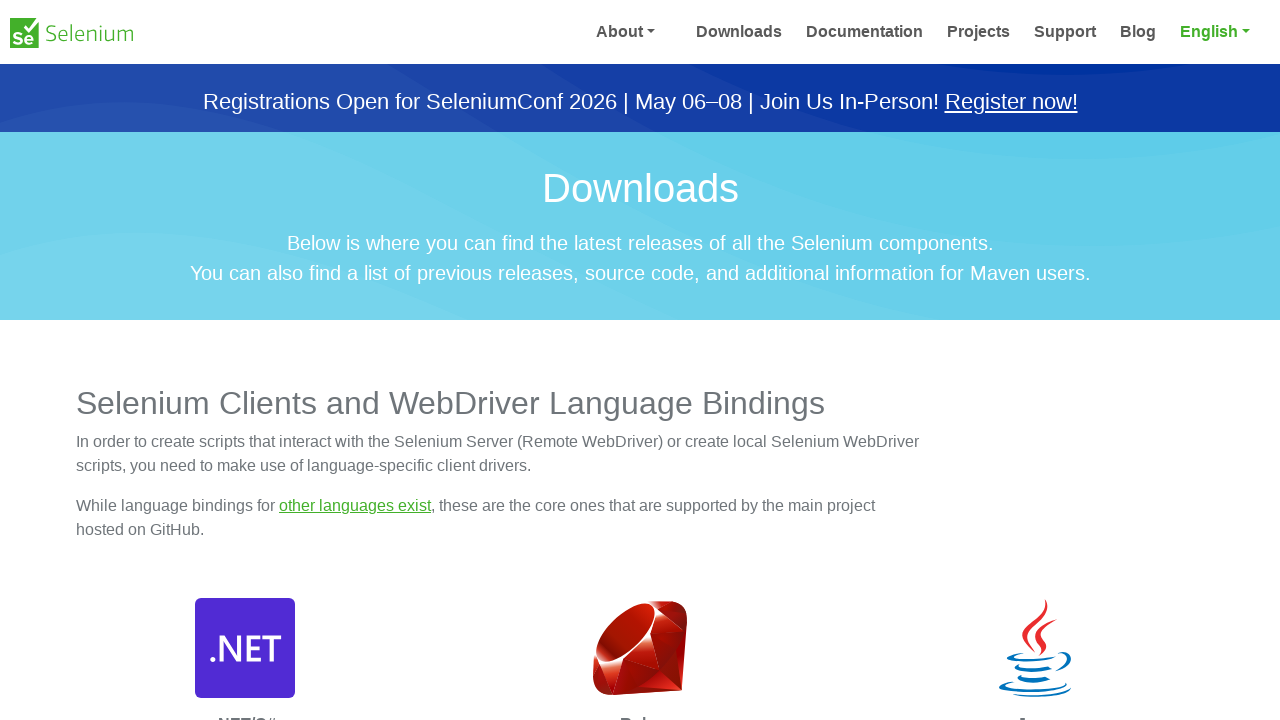

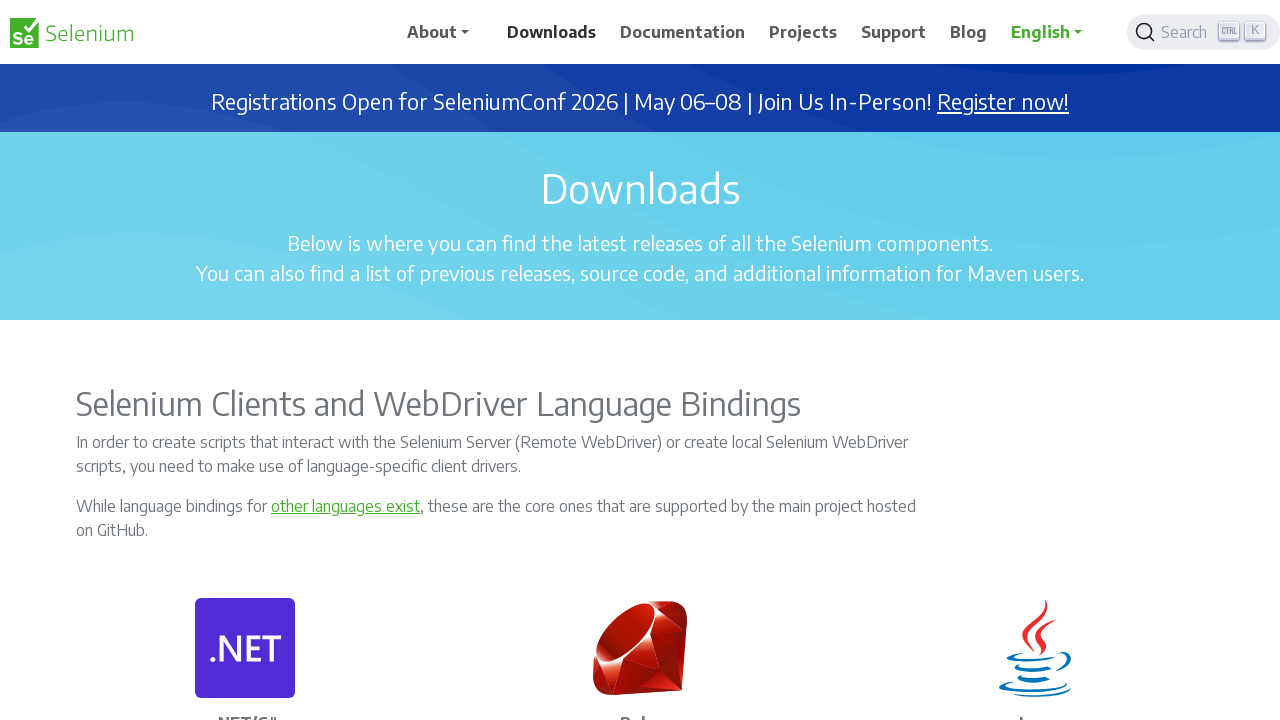